Tests simple JavaScript alert by clicking the button, accepting the alert, and verifying the success message

Starting URL: http://the-internet.herokuapp.com/

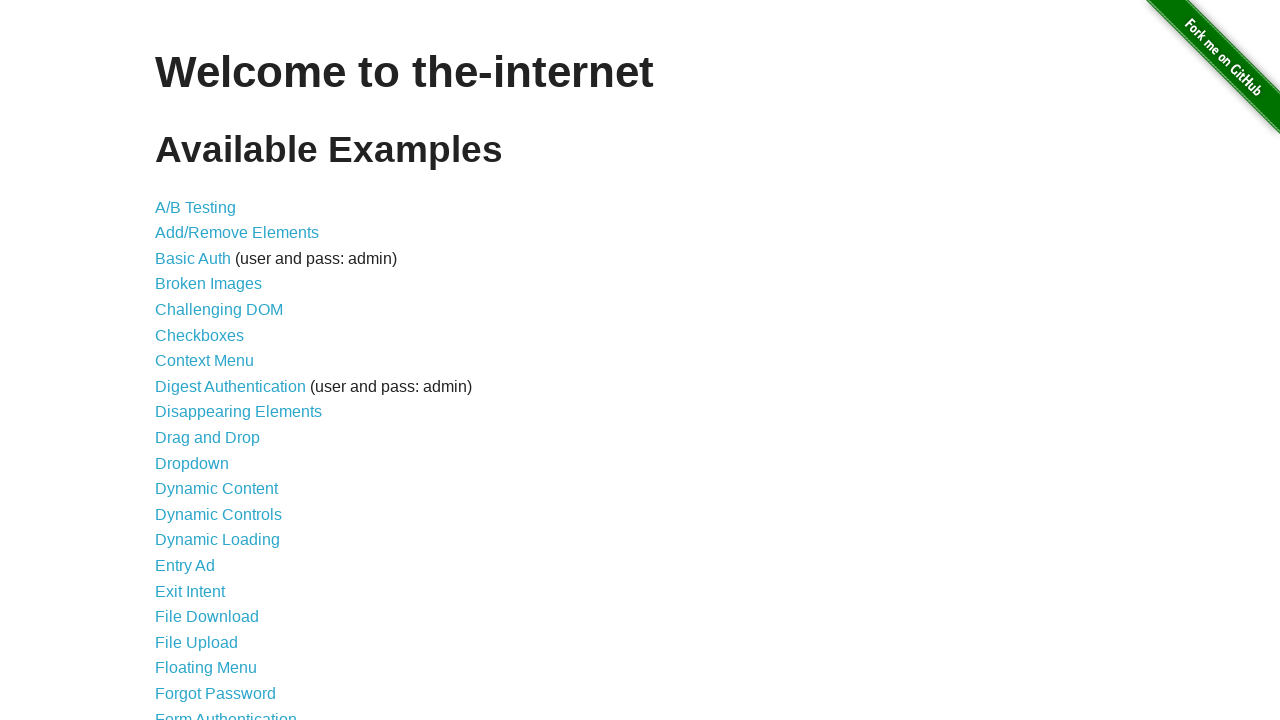

Clicked on JavaScript Alerts link at (214, 361) on text='JavaScript Alerts'
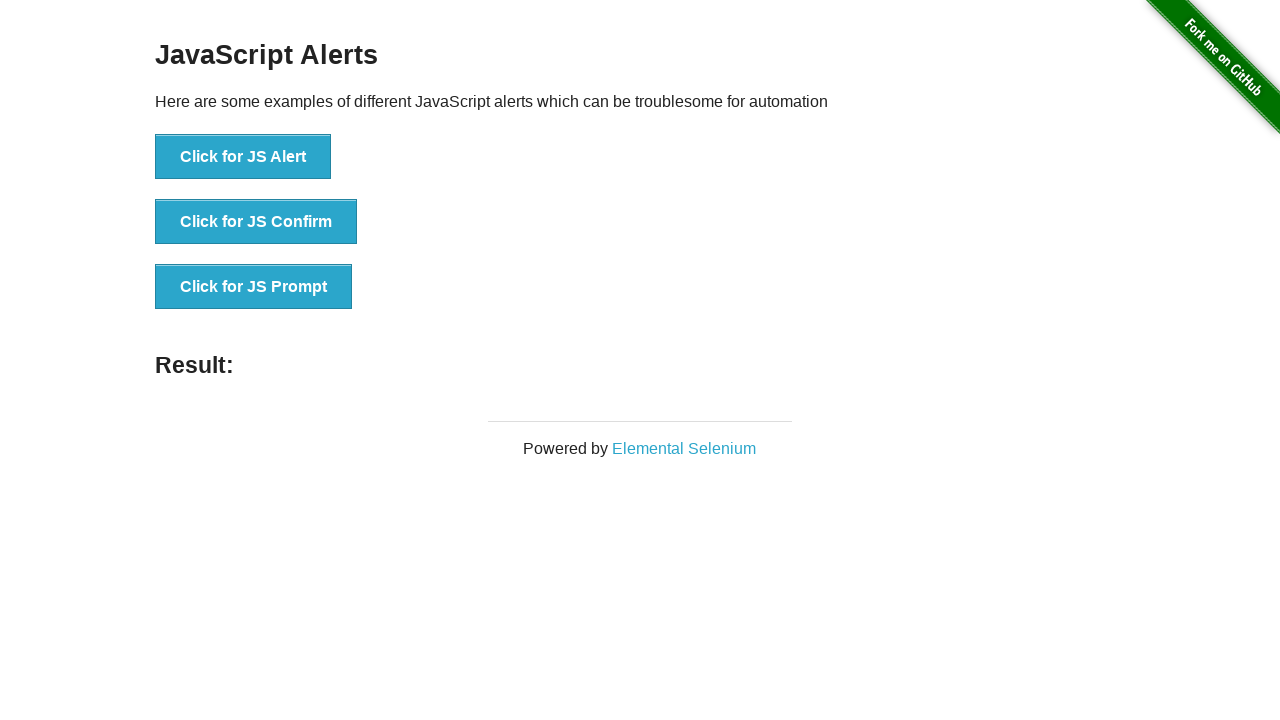

JavaScript Alerts page loaded
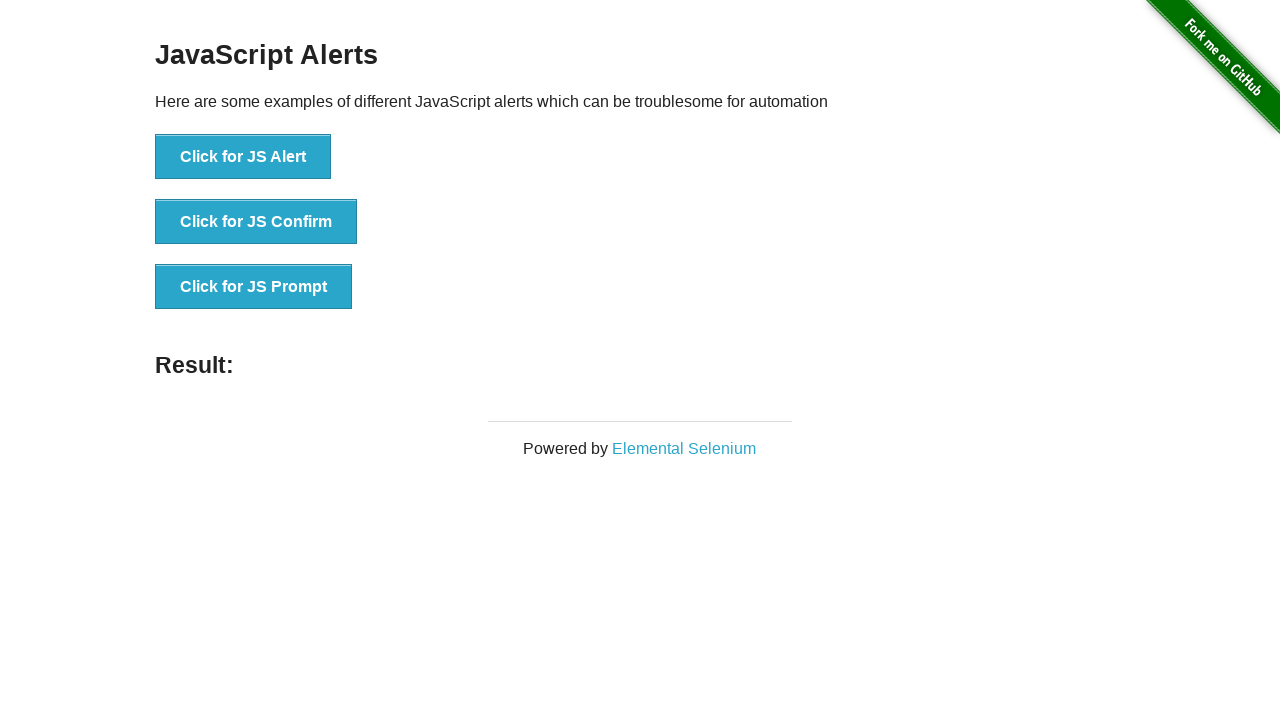

Clicked on JS Alert button at (243, 157) on button[onclick='jsAlert()']
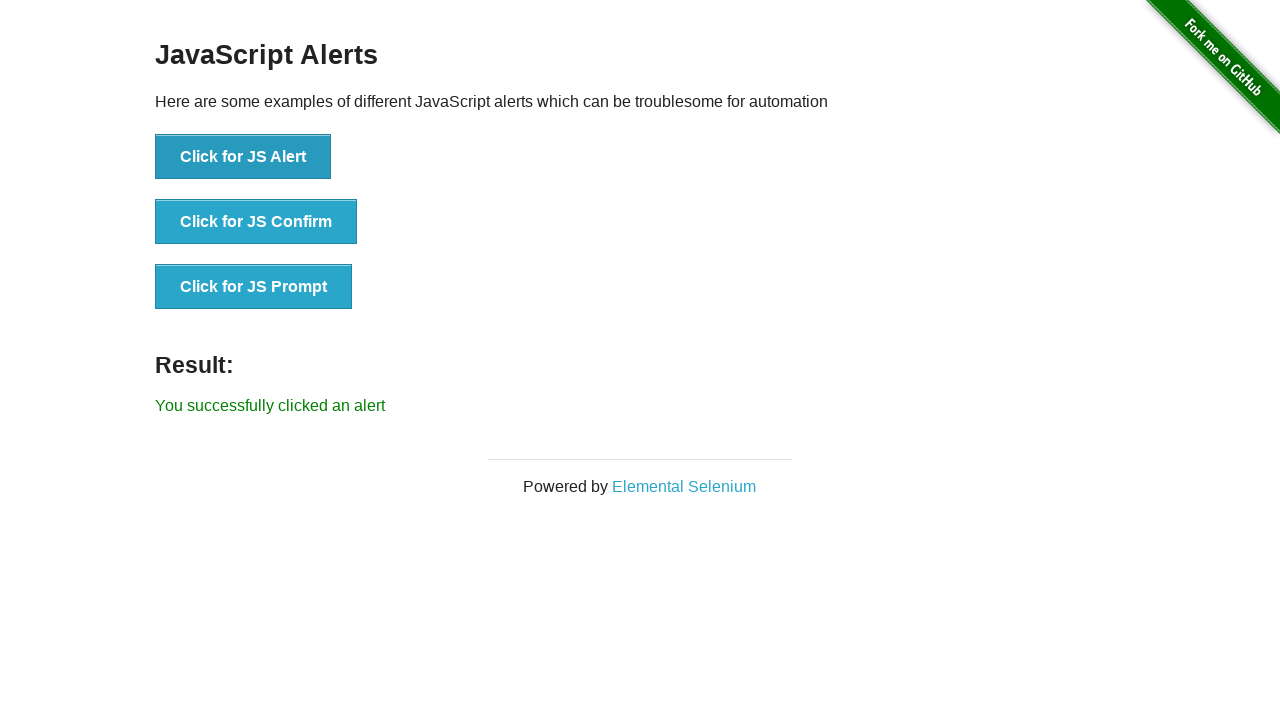

Set up dialog handler to accept alert
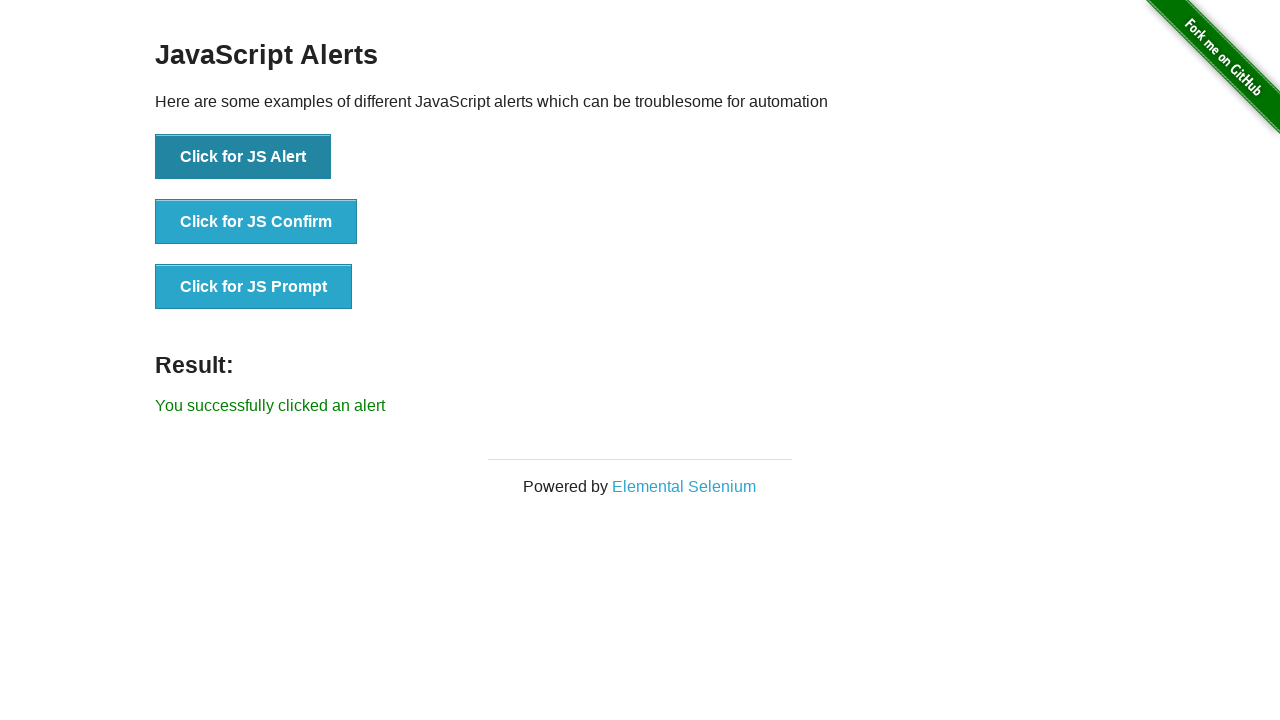

Success message verified - 'You successfully clicked an alert' displayed
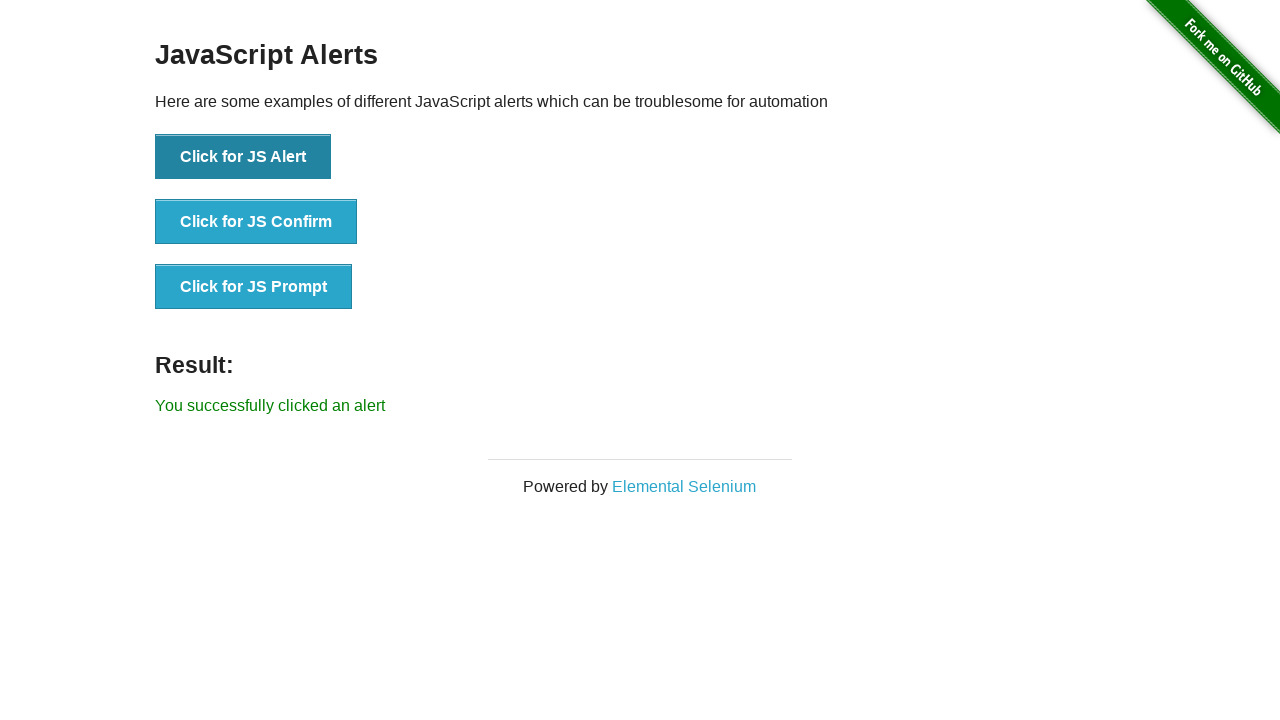

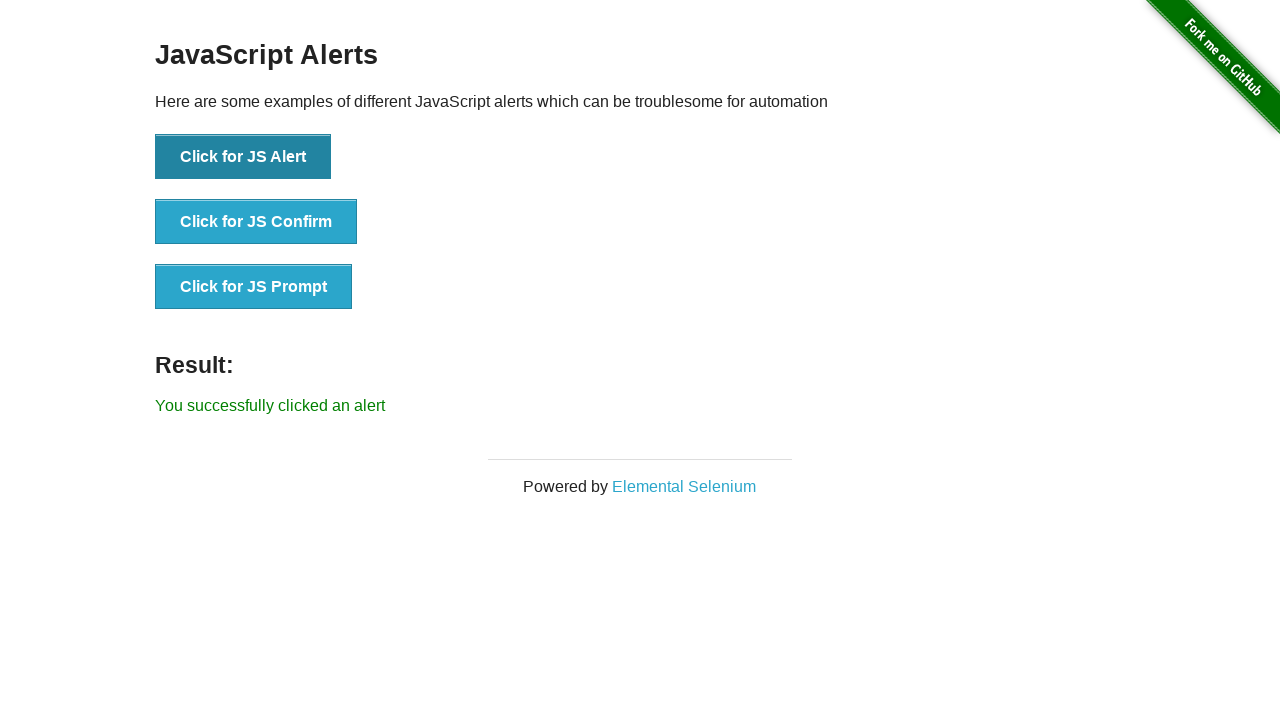